Tests a wait scenario by waiting for a button to become clickable, clicking it, and verifying a success message appears

Starting URL: http://suninjuly.github.io/wait2.html

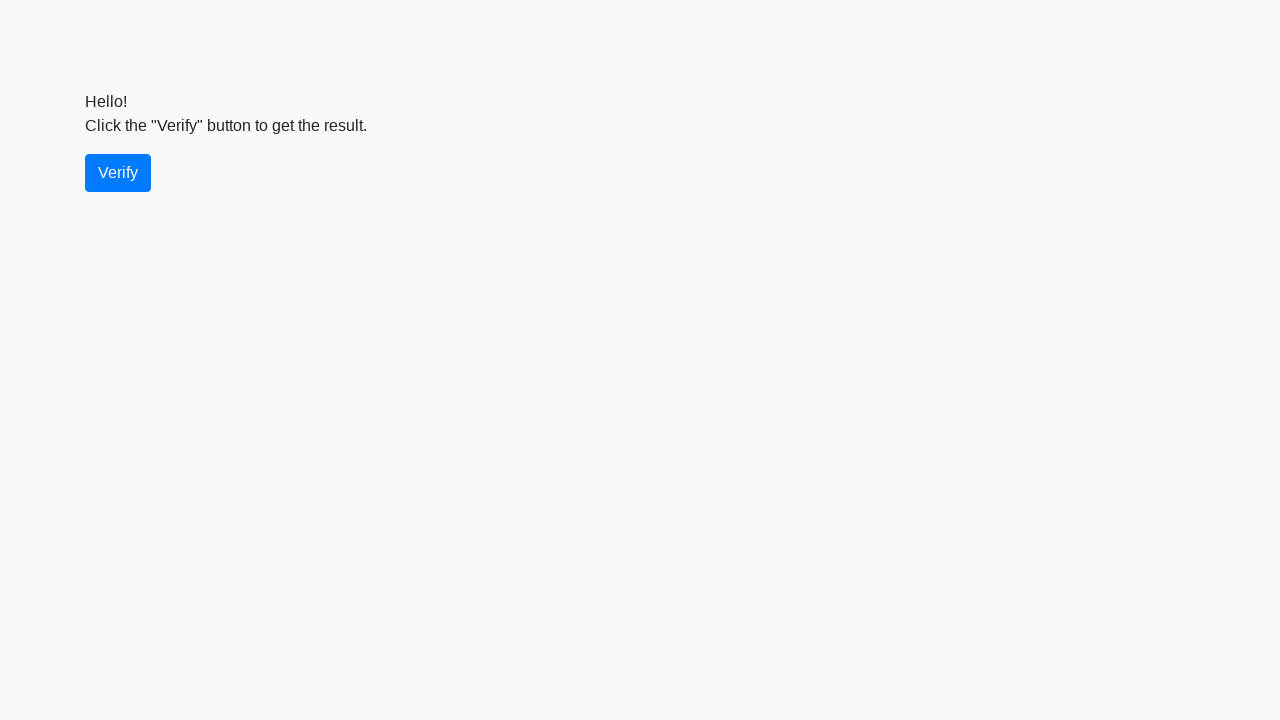

Waited for verify button to become visible
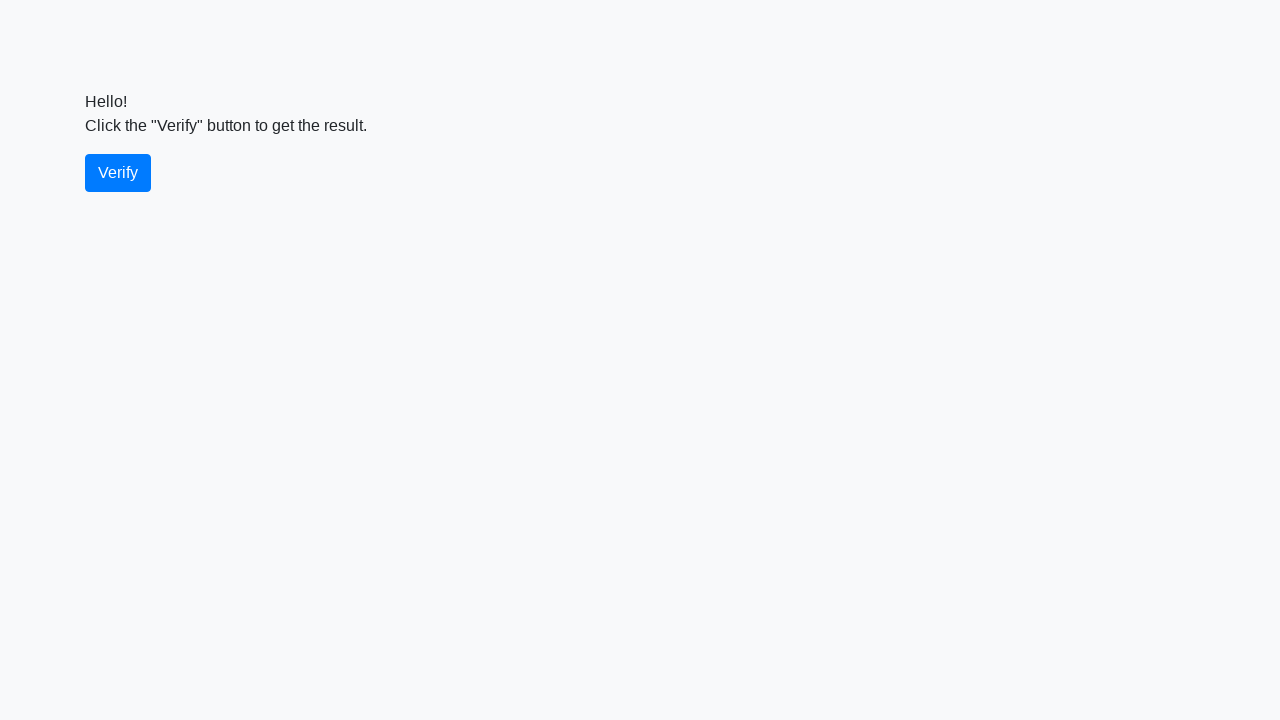

Clicked the verify button at (118, 173) on #verify
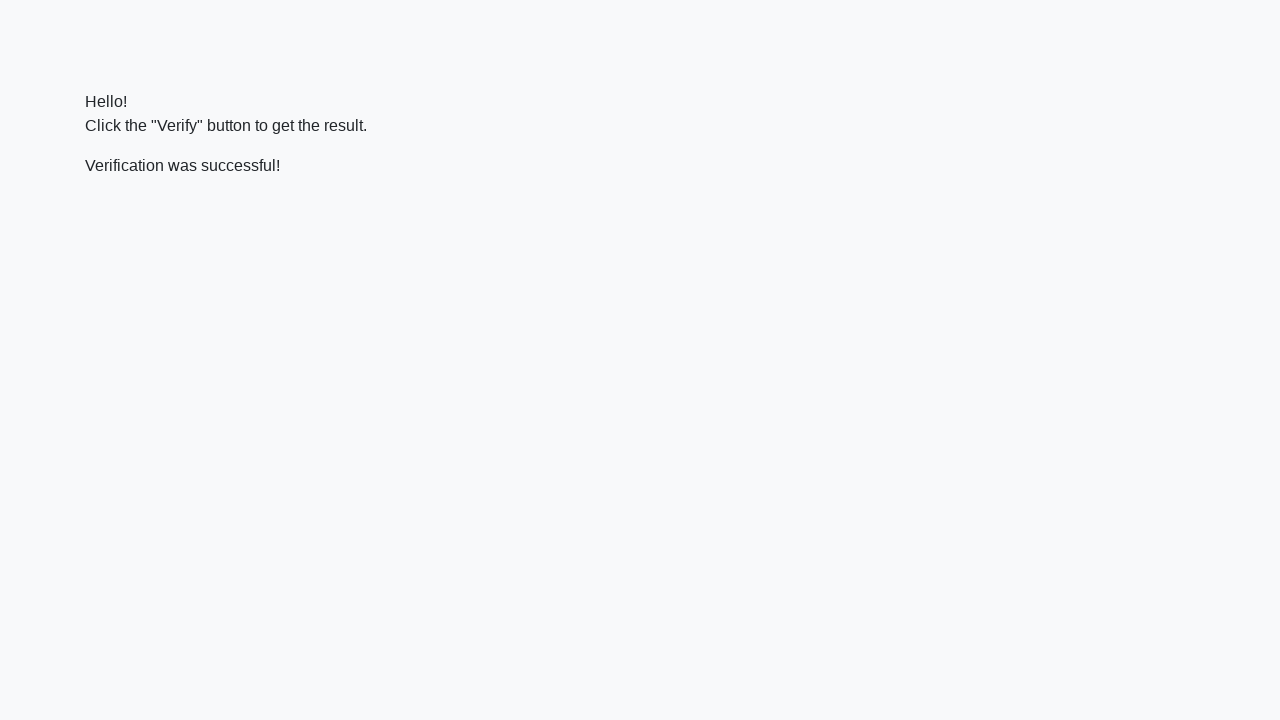

Waited for success message to appear
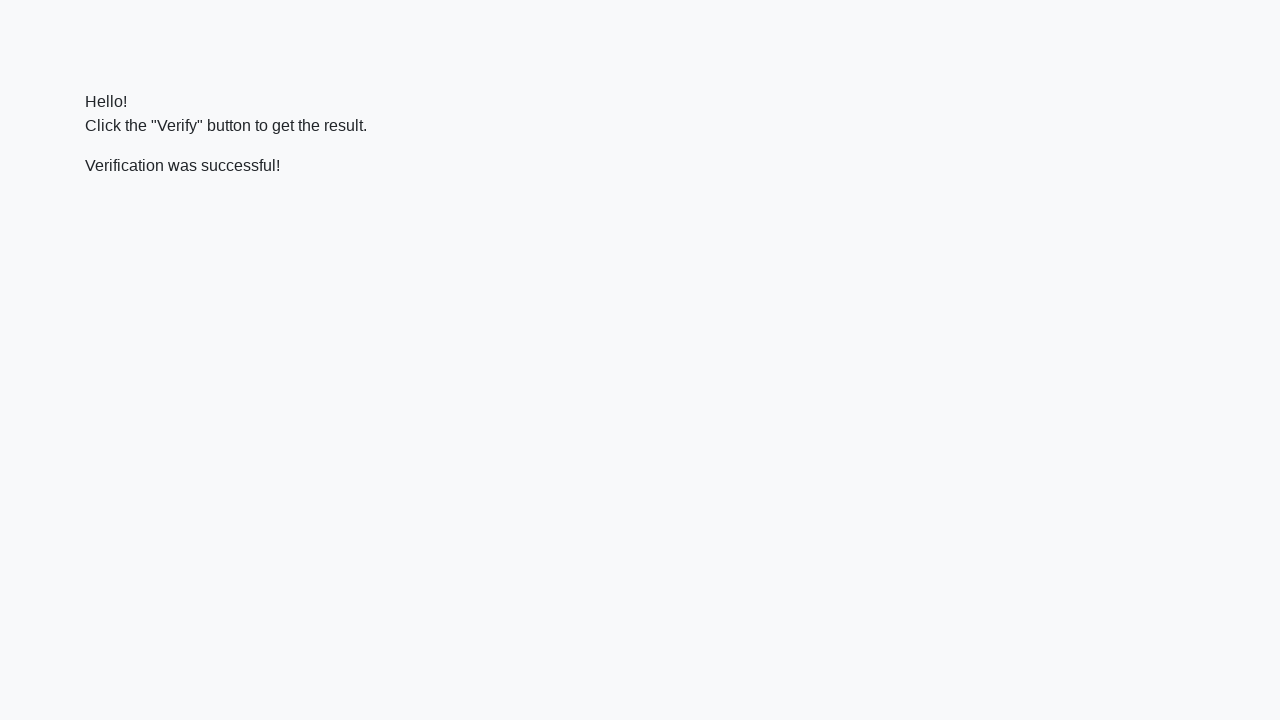

Retrieved success message text content
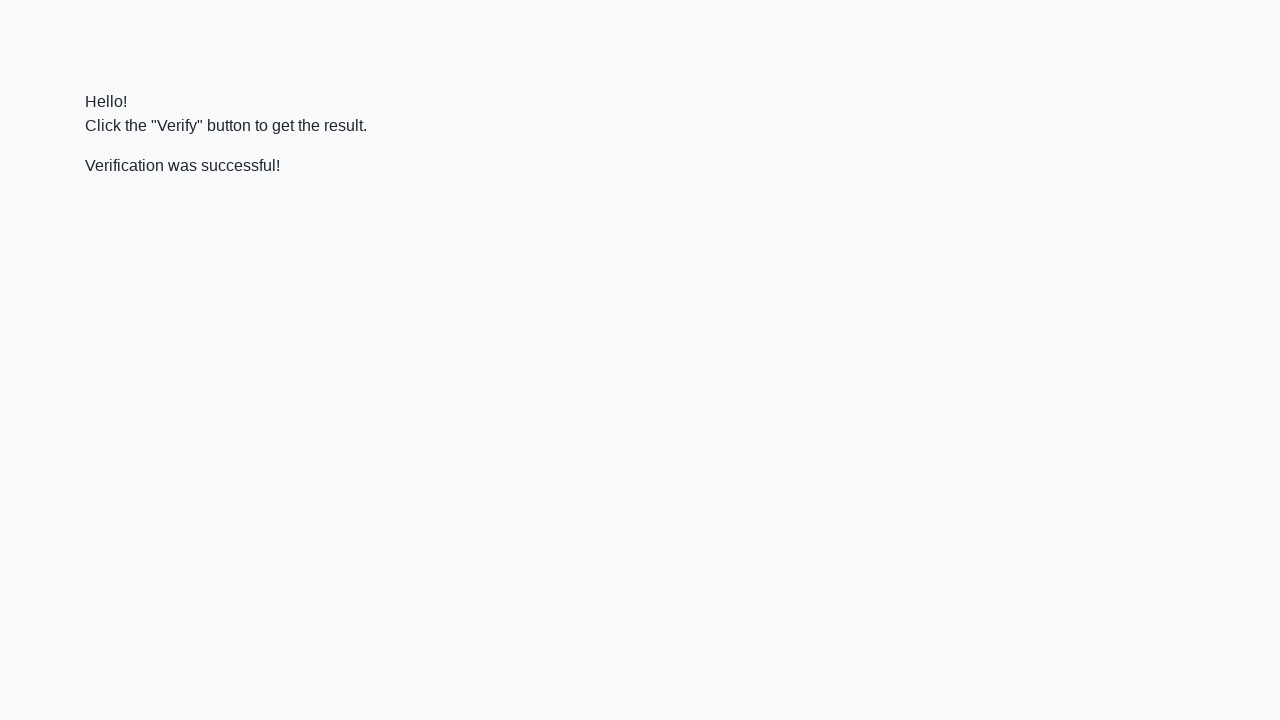

Verified that success message contains 'successful'
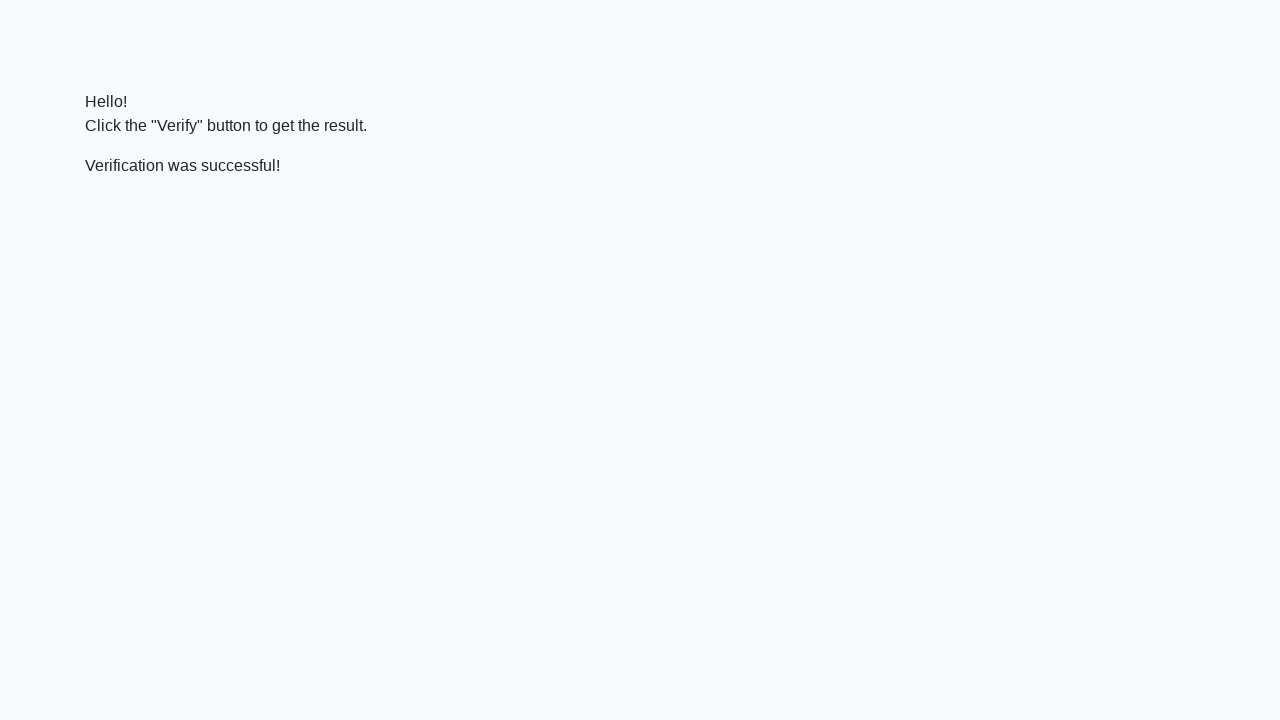

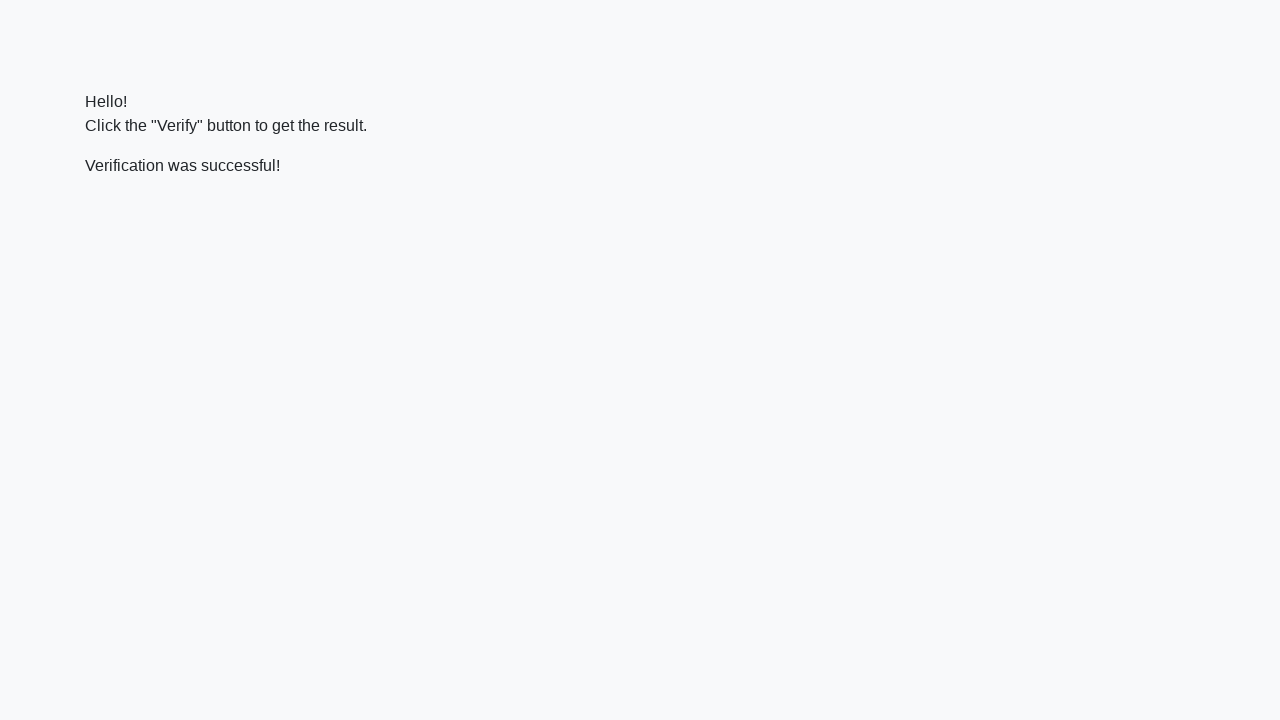